Tests adding a new todo item to a todo list application by entering text and verifying it appears in the list

Starting URL: https://lambdatest.github.io/sample-todo-app/

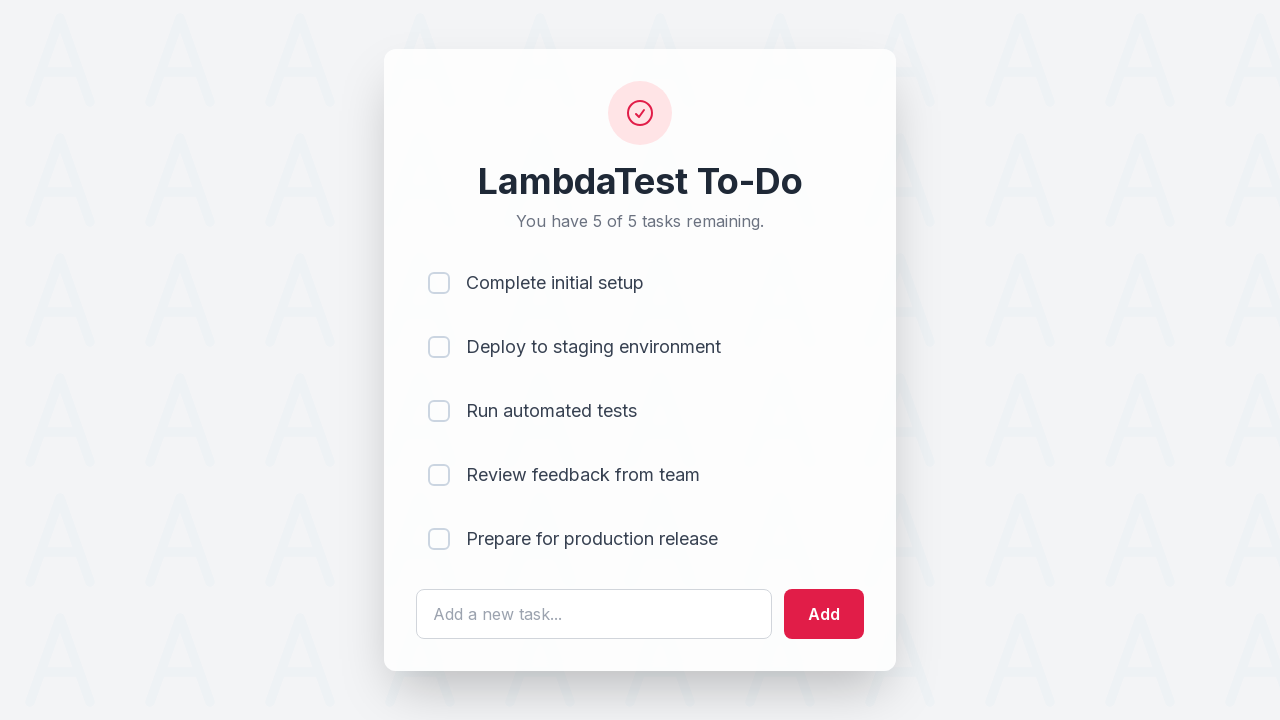

Filled todo input field with 'drink lots of coffee' on #sampletodotext
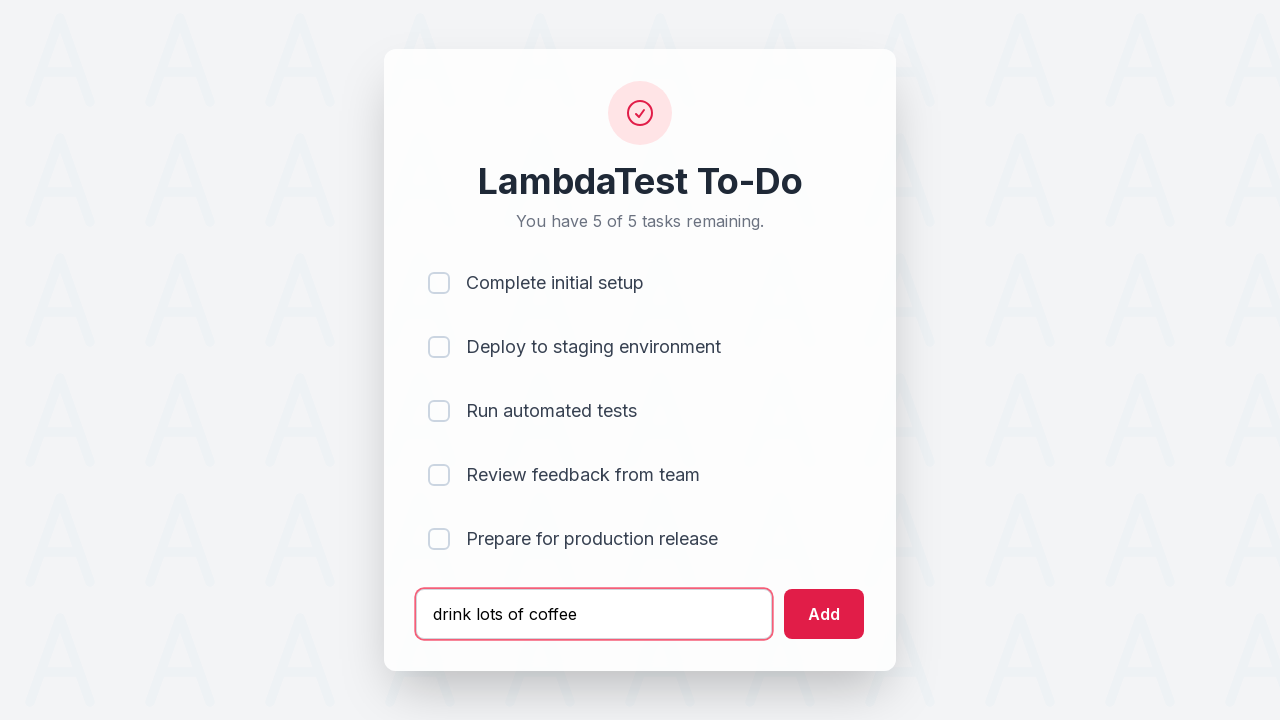

Pressed Enter to submit the new todo item on #sampletodotext
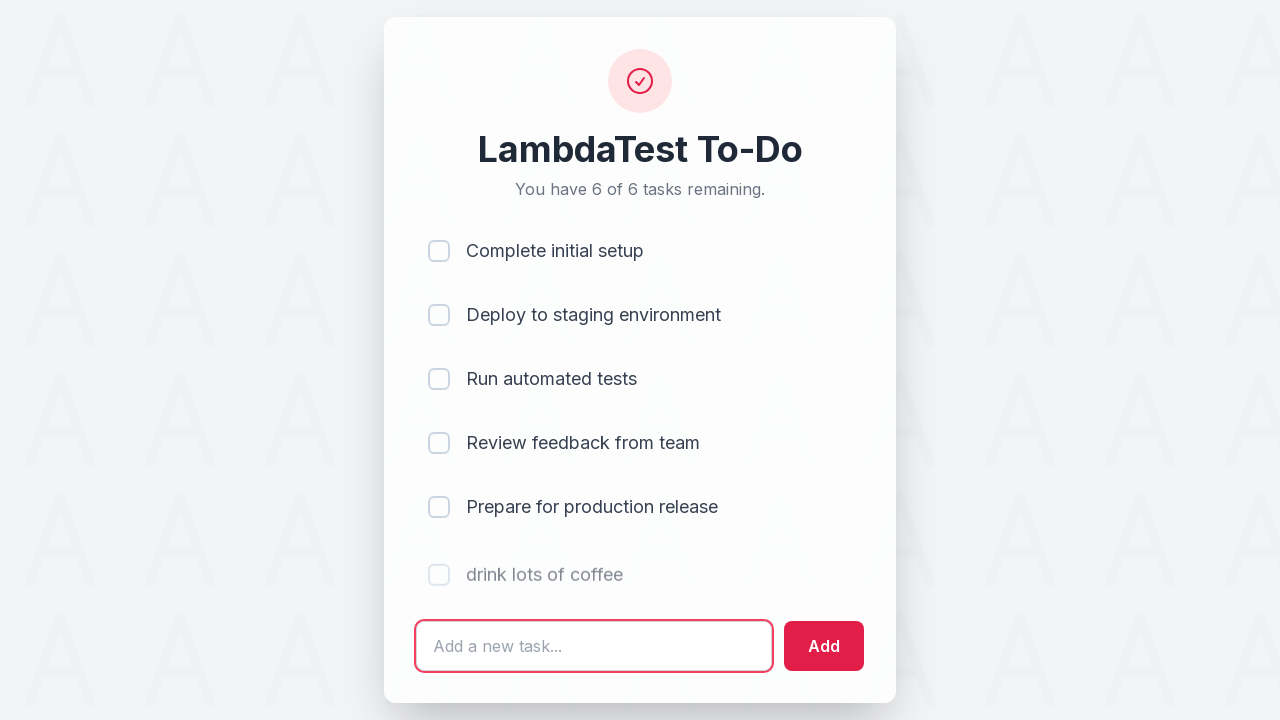

Verified new todo item appears in the list
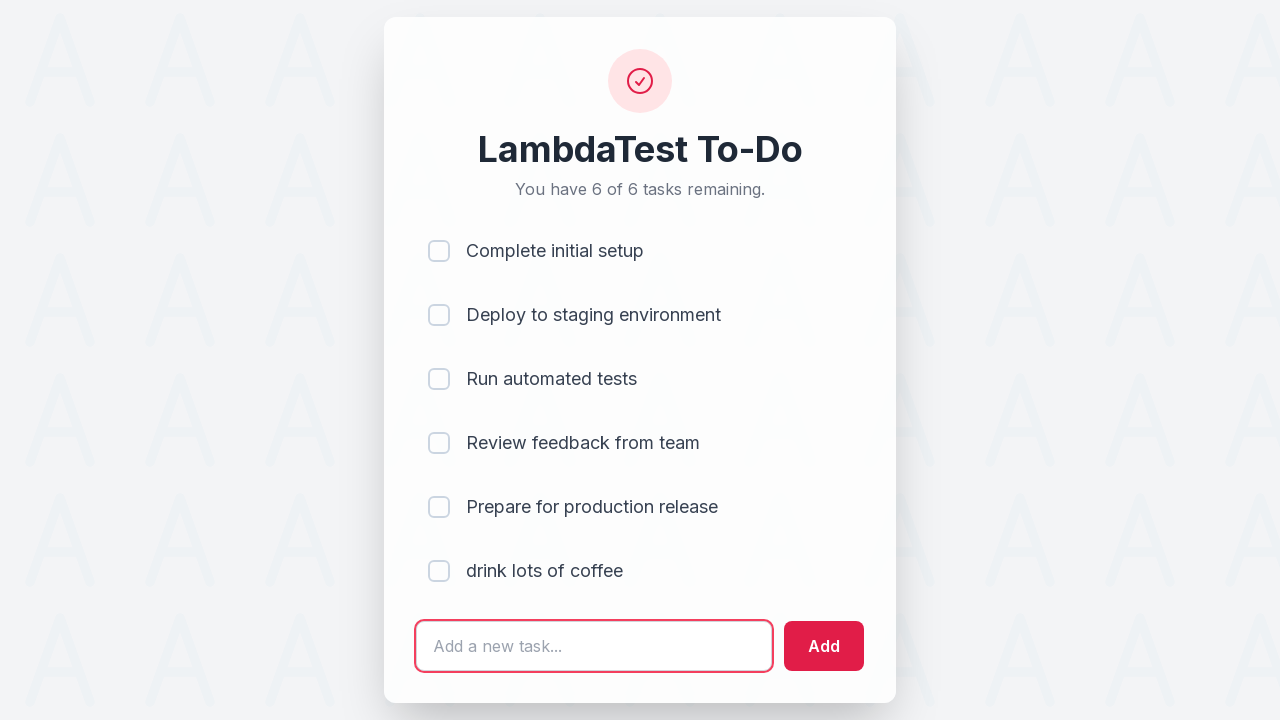

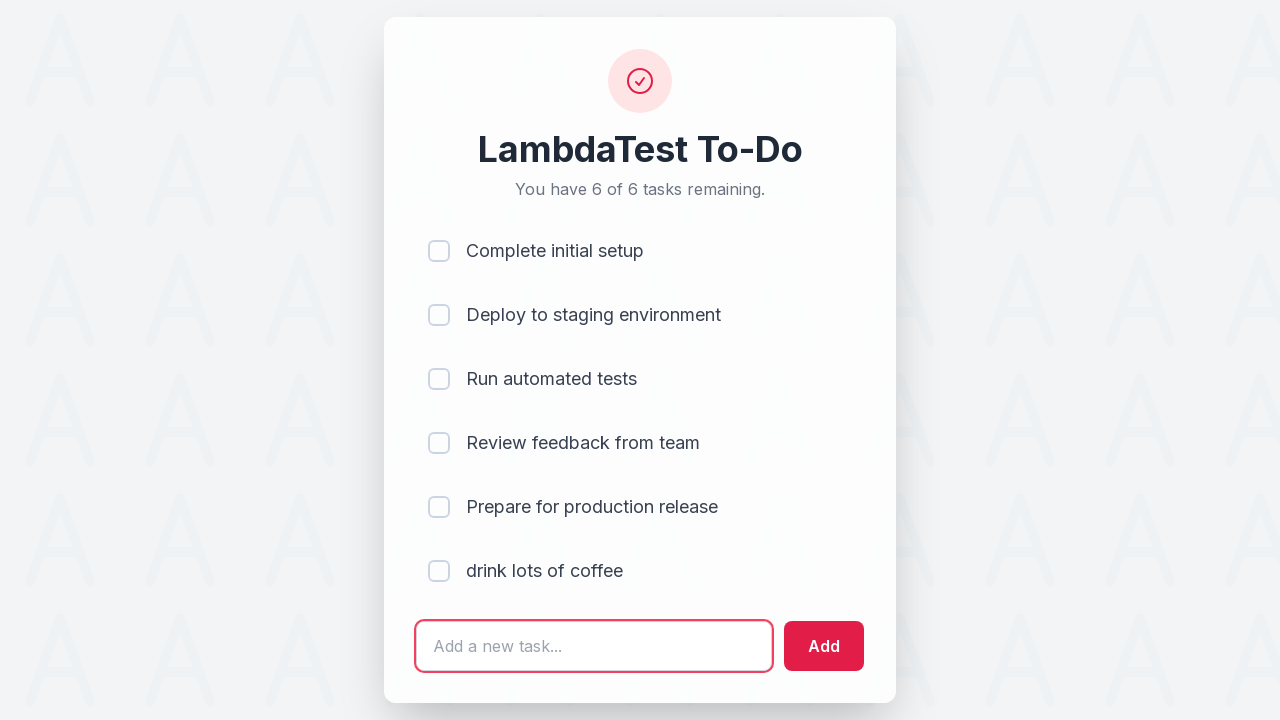